Tests Share PDF button triggers download when navigator.share is not available

Starting URL: https://asifarefinbonny.github.io/QuickDial/

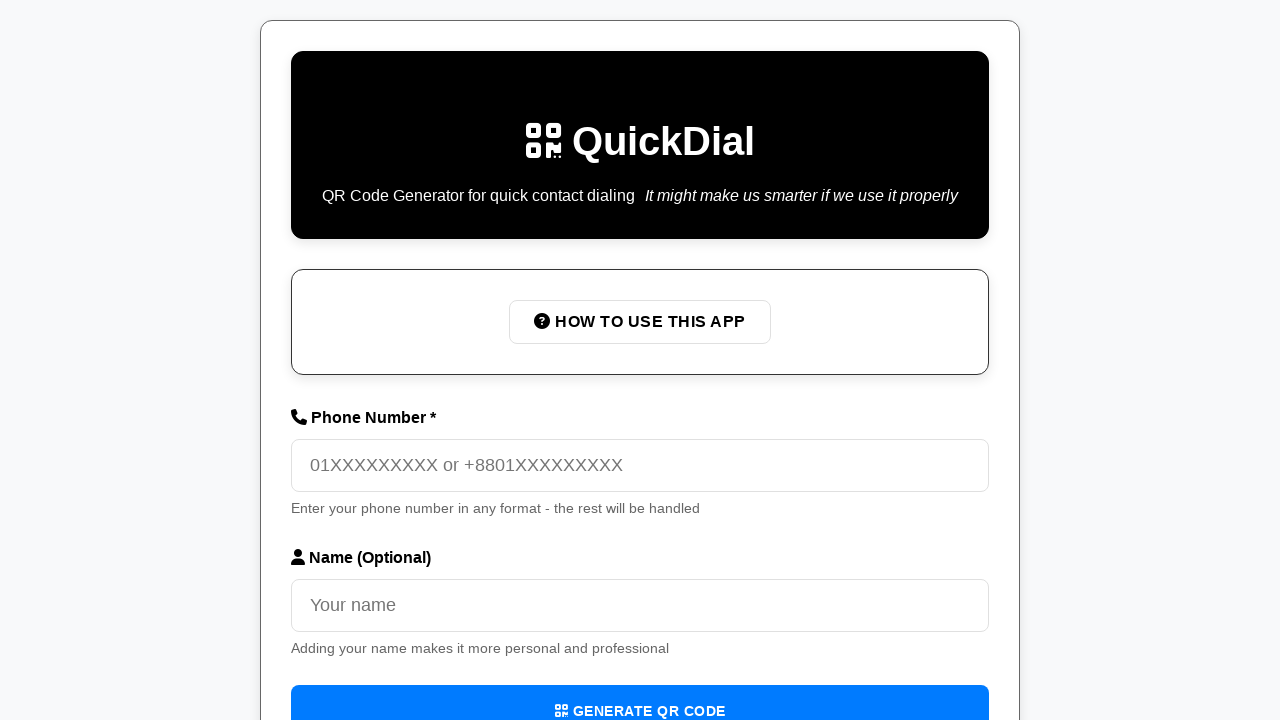

Filled phone number field with '01712345678' on input[placeholder='01XXXXXXXXX or +8801XXXXXXXXX']
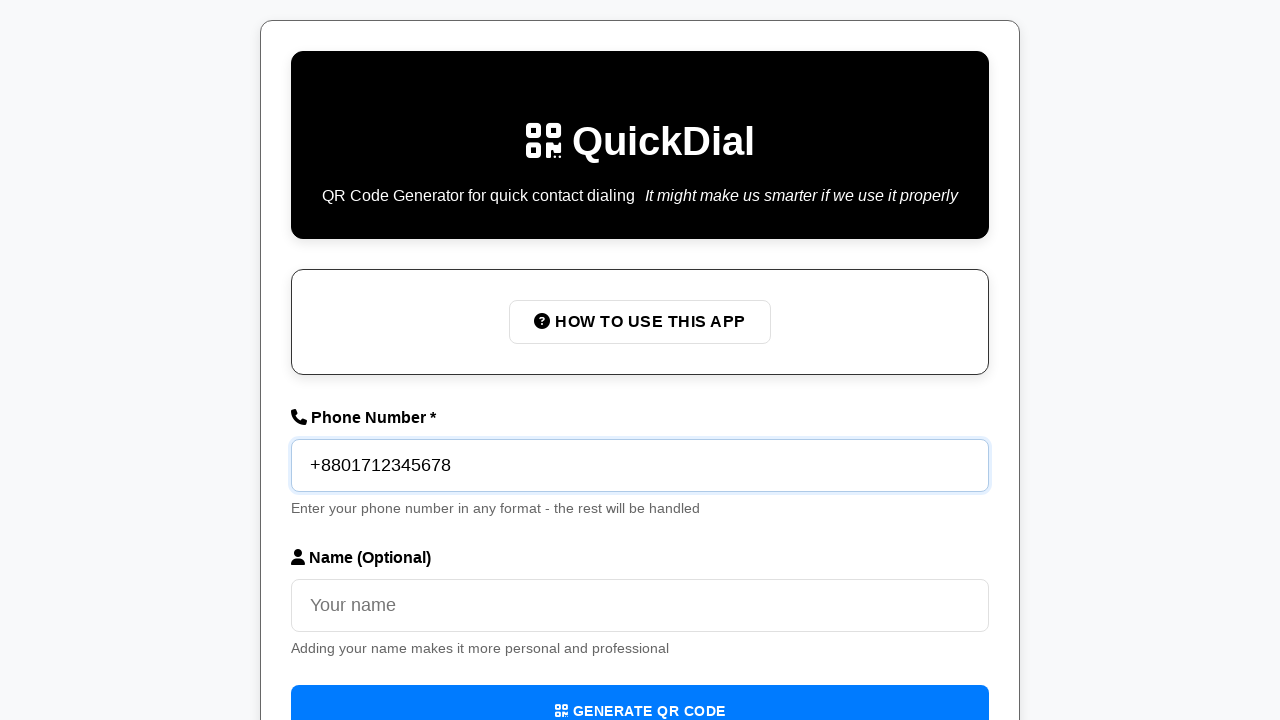

Clicked 'Generate QR Code' button at (640, 694) on internal:role=button[name="Generate QR Code"i]
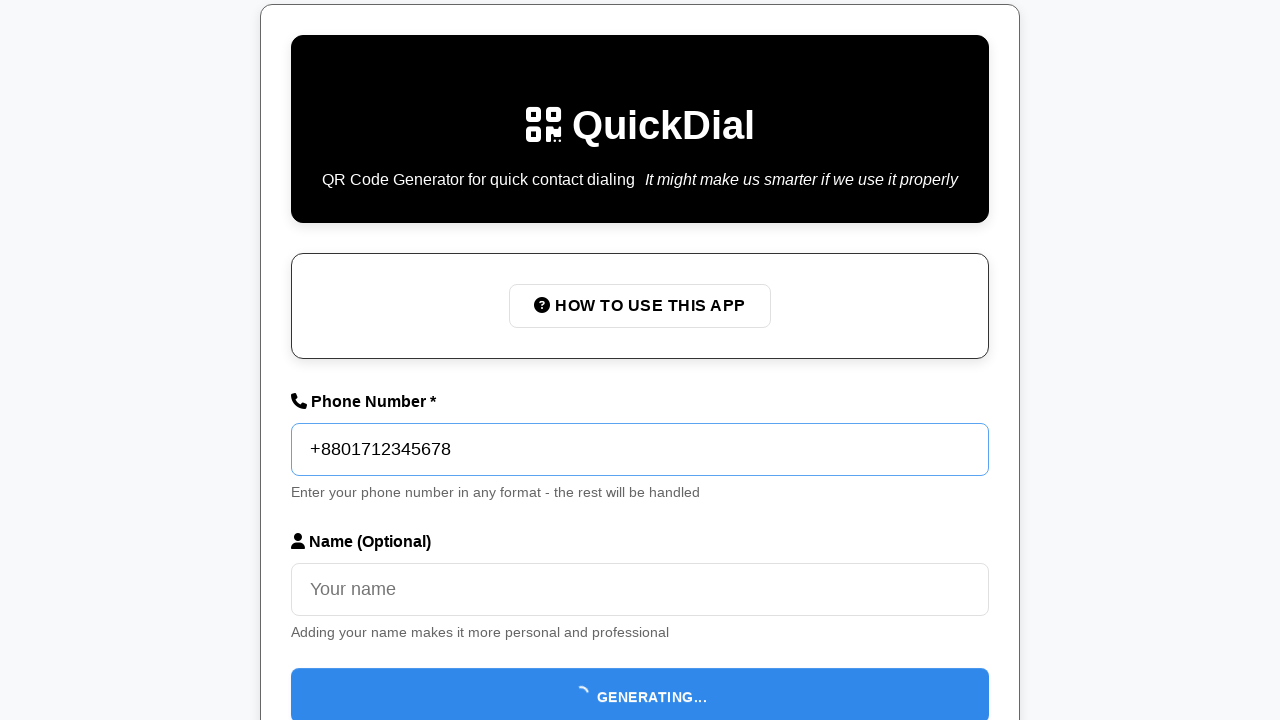

QR code generated successfully message appeared
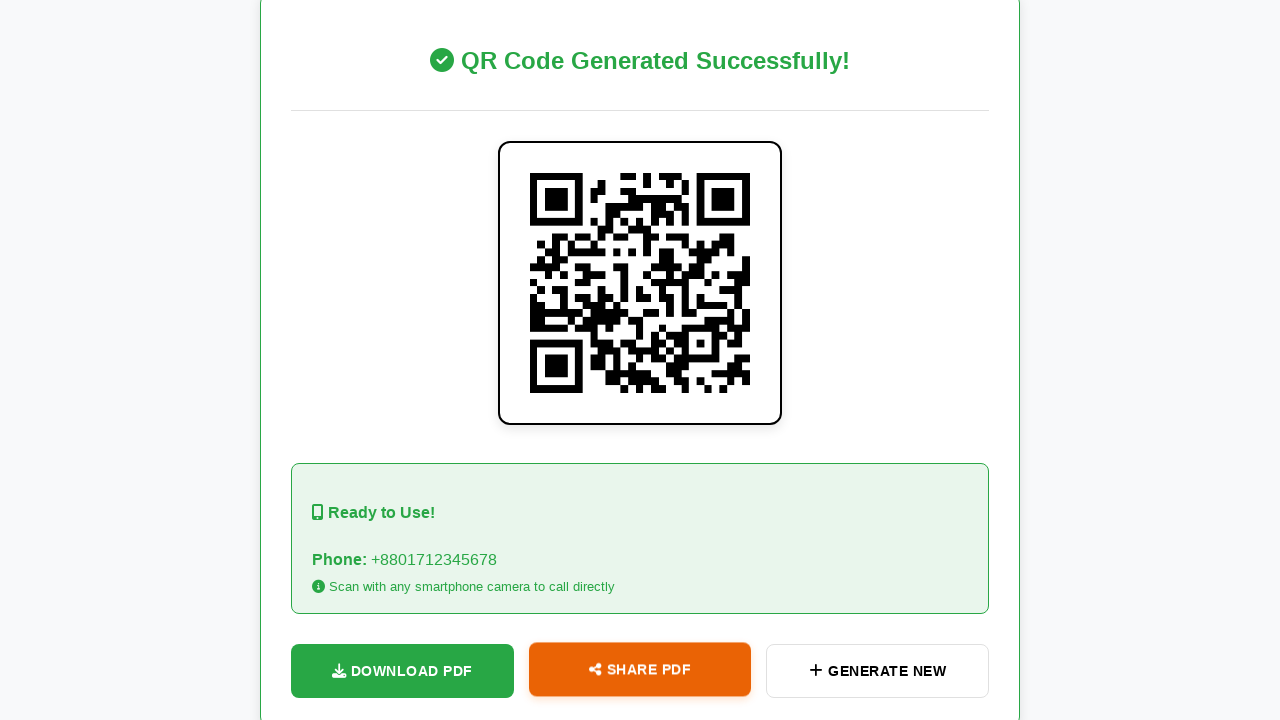

Clicked 'Share PDF' button and download started (navigator.share not available, fallback to download) at (640, 669) on internal:role=button[name="Share PDF"i]
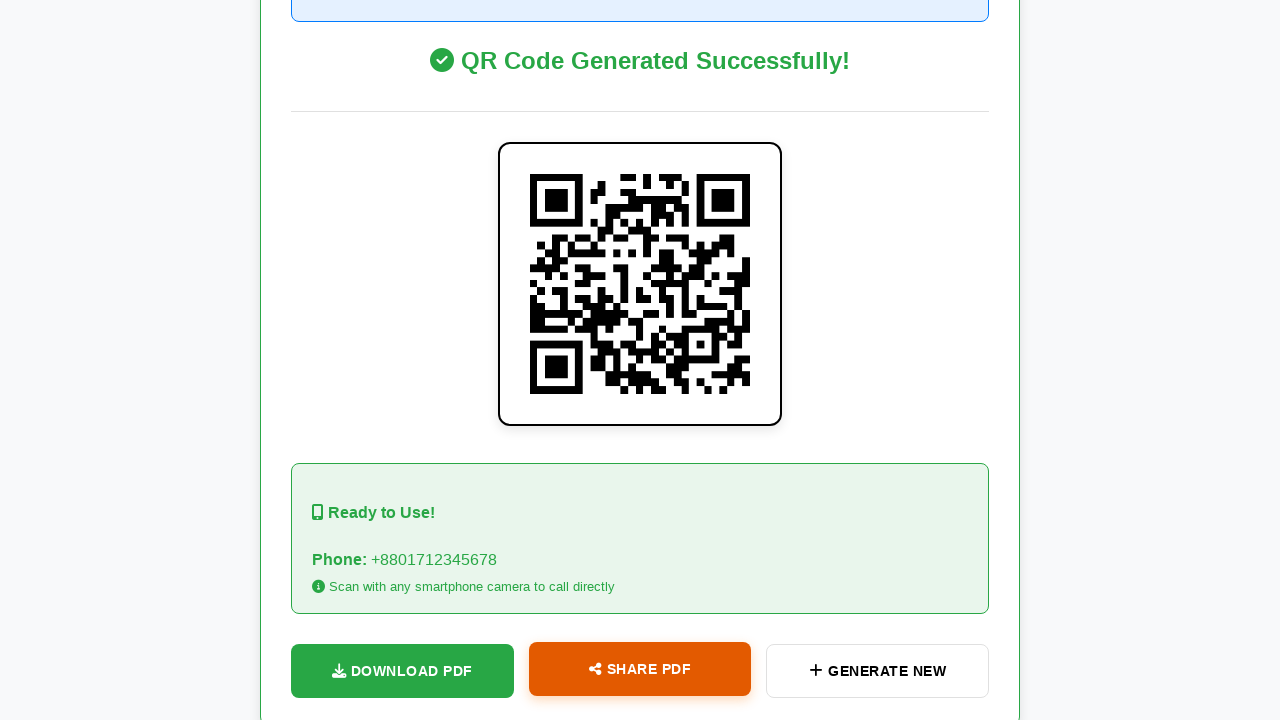

Download completed successfully
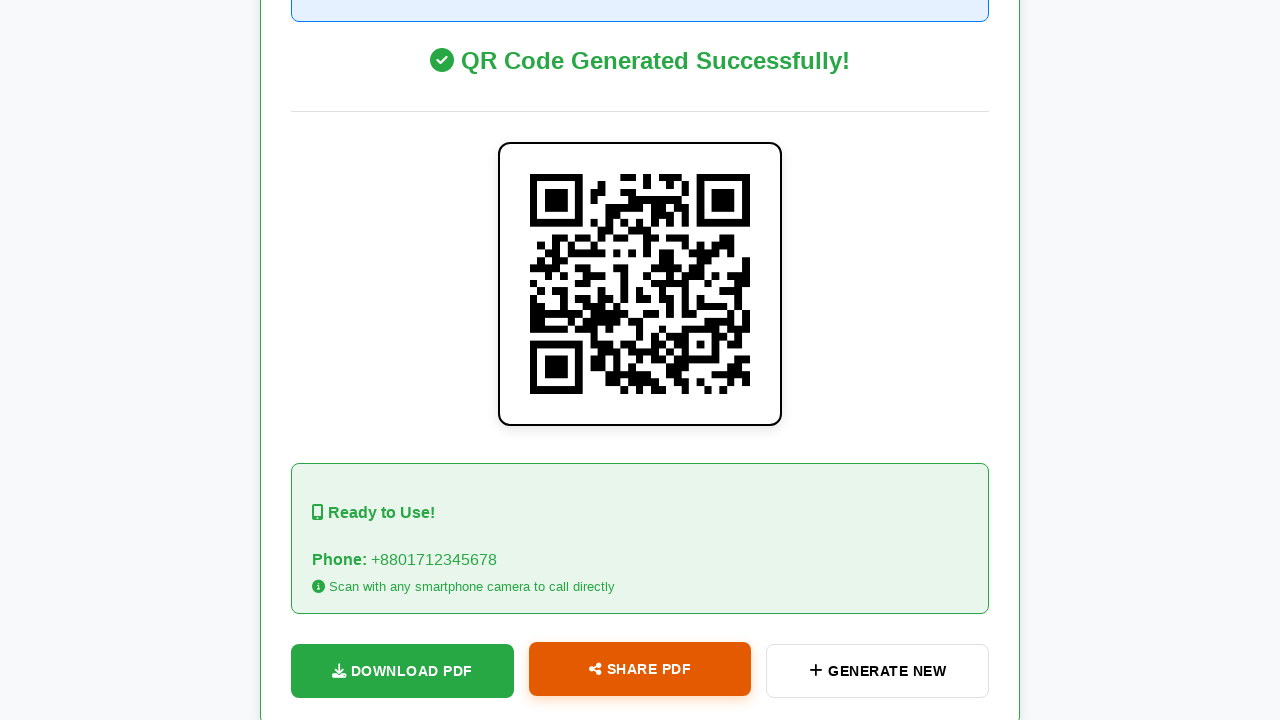

Verified 'QuickDial' is in the downloaded filename
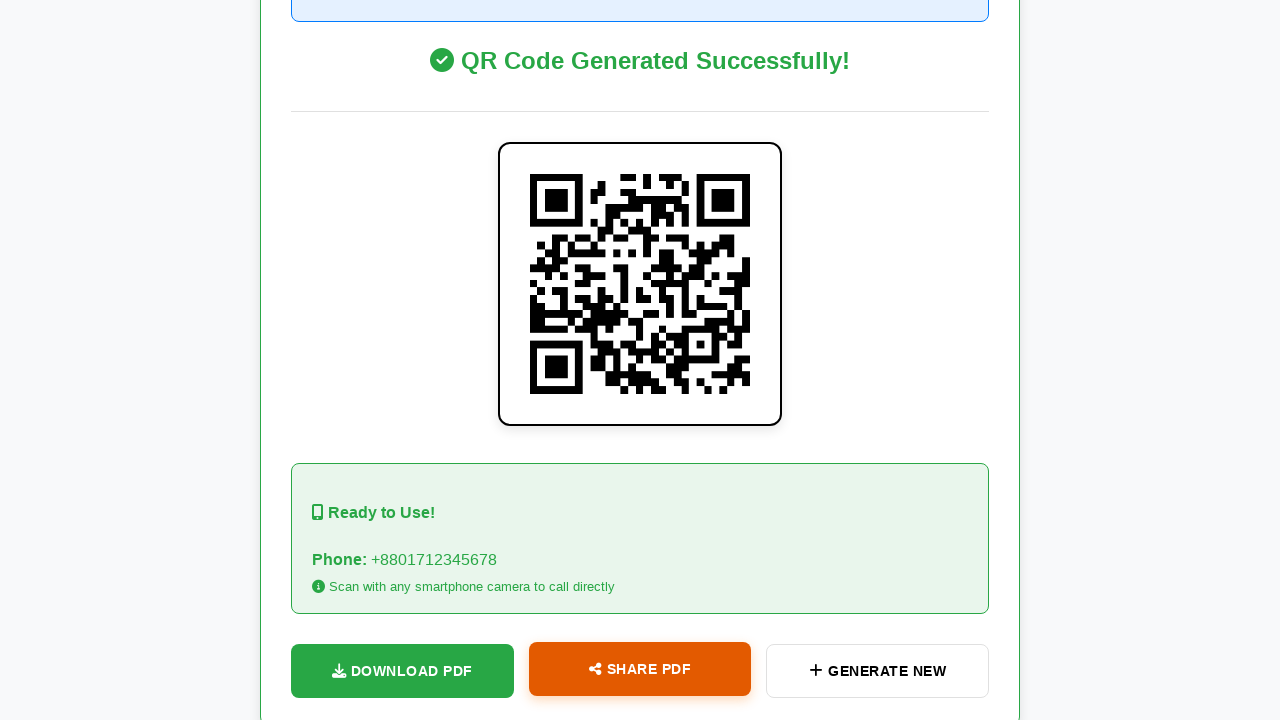

Verified '.pdf' extension is in the downloaded filename
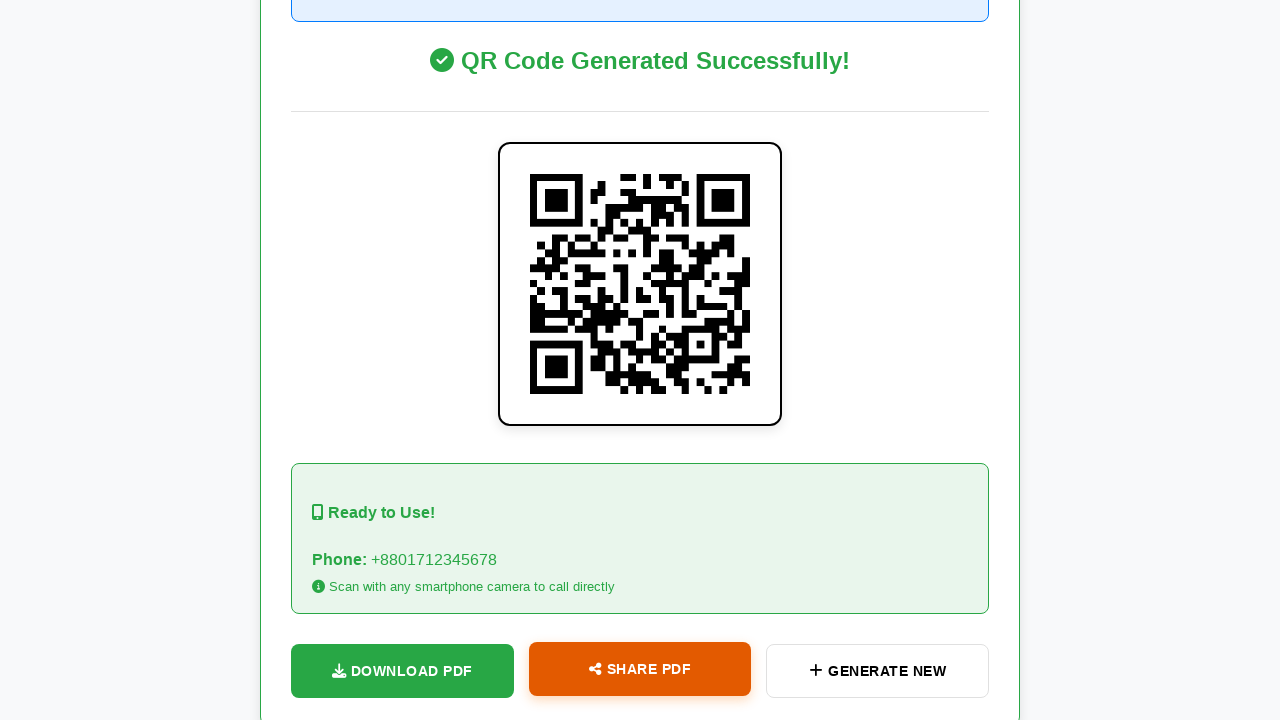

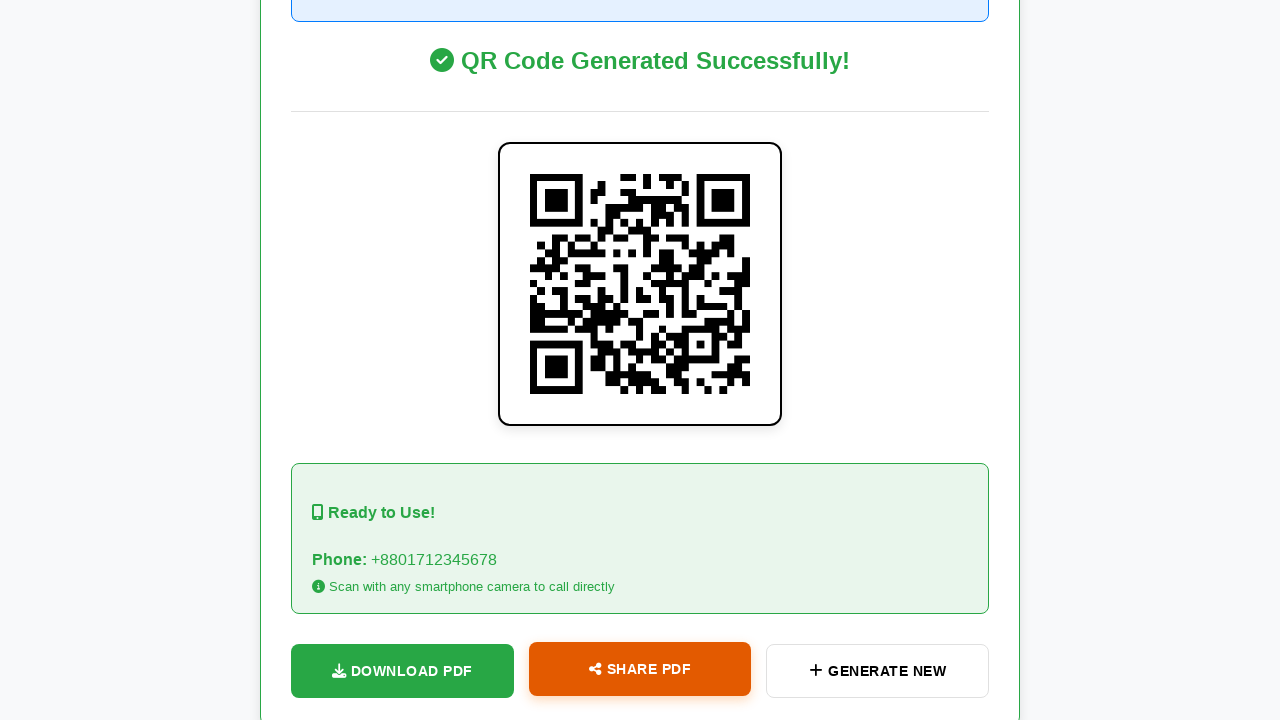